Navigates to the Playwright documentation homepage, clicks through to the Page Object Model article via the Guides menu, and verifies the article content is displayed.

Starting URL: https://playwright.dev

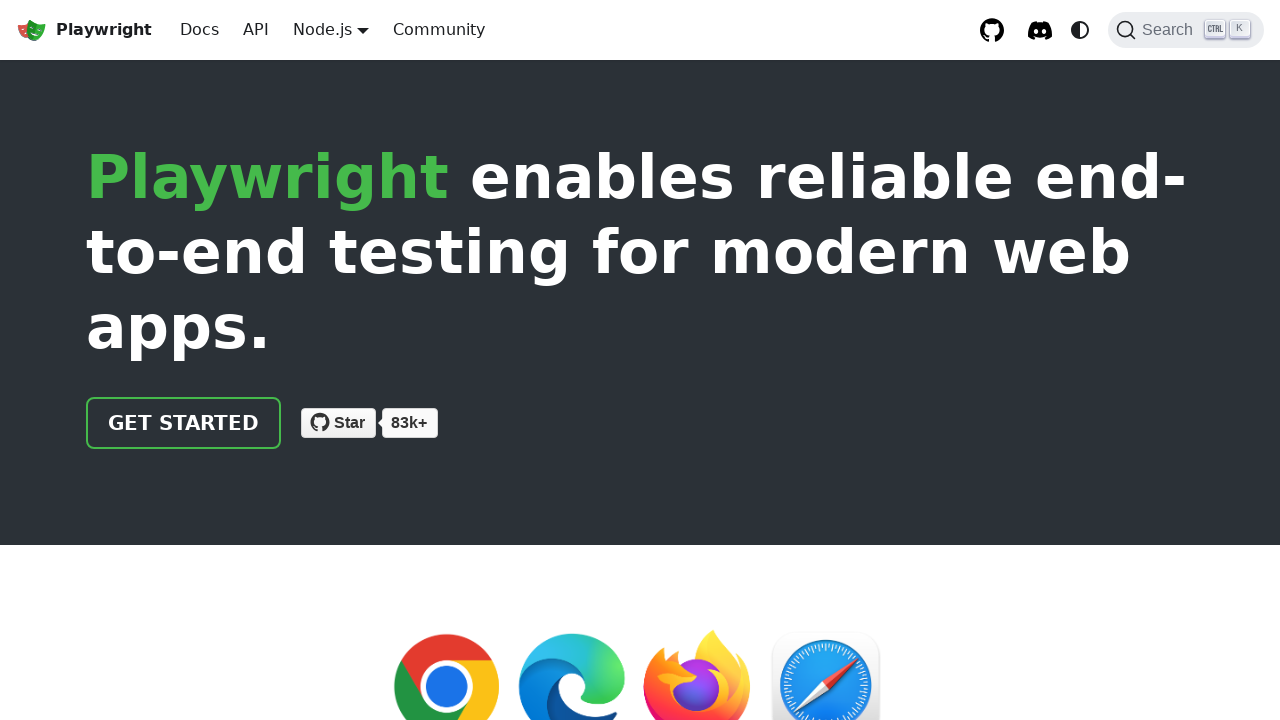

Clicked 'Get started' link on Playwright homepage at (184, 423) on a >> internal:has-text="Get started"i >> nth=0
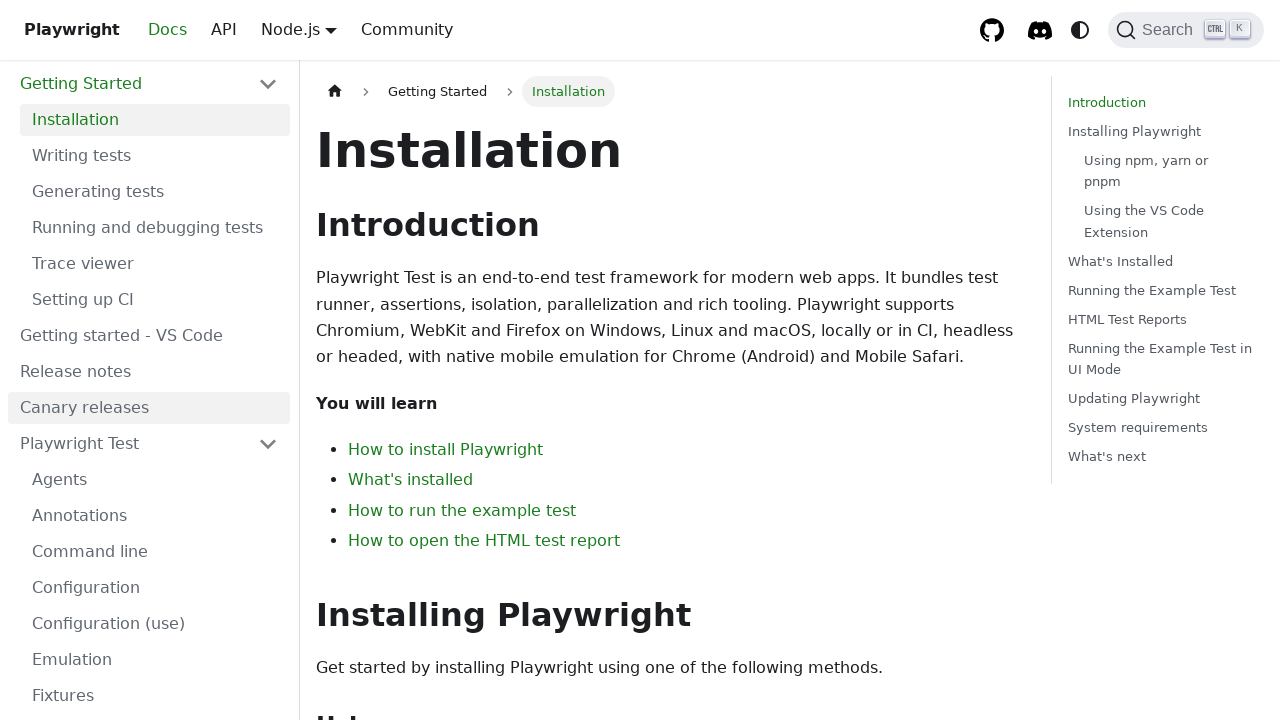

Installation header became visible
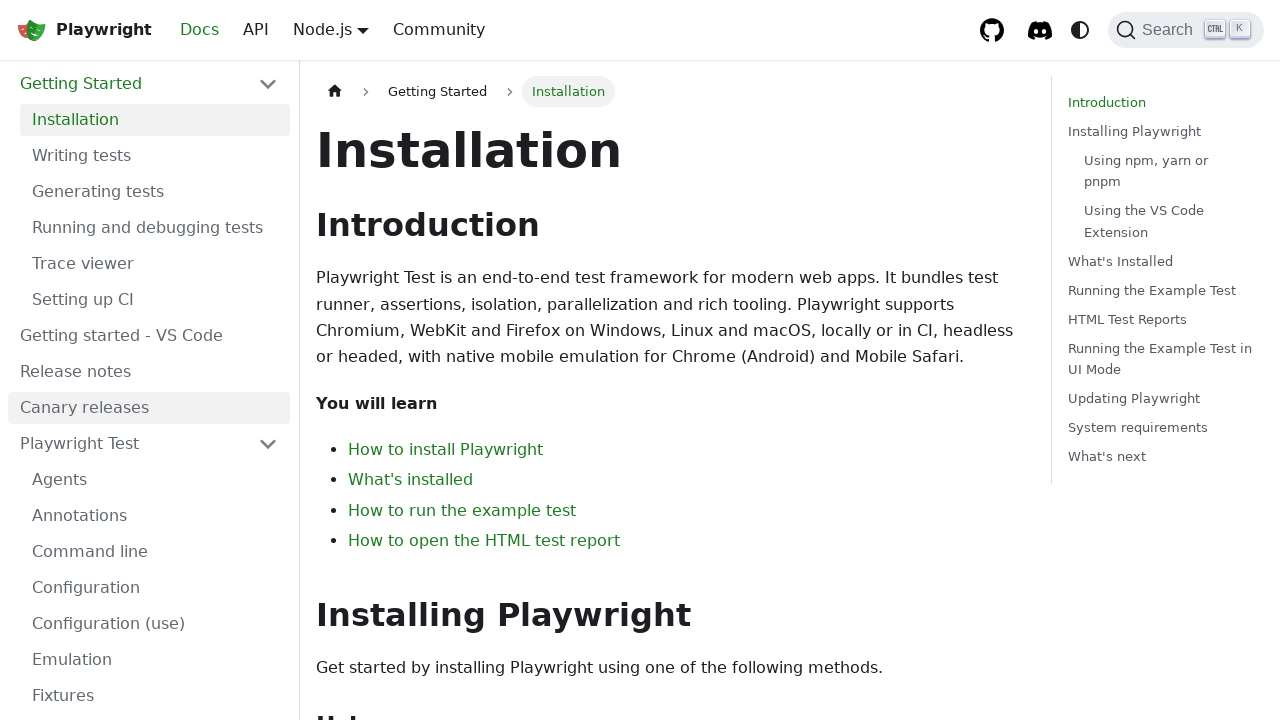

Clicked 'Page Object Model' link in Guides menu at (155, 390) on li >> internal:has-text="Guides"i >> a >> internal:has-text="Page Object Model"i
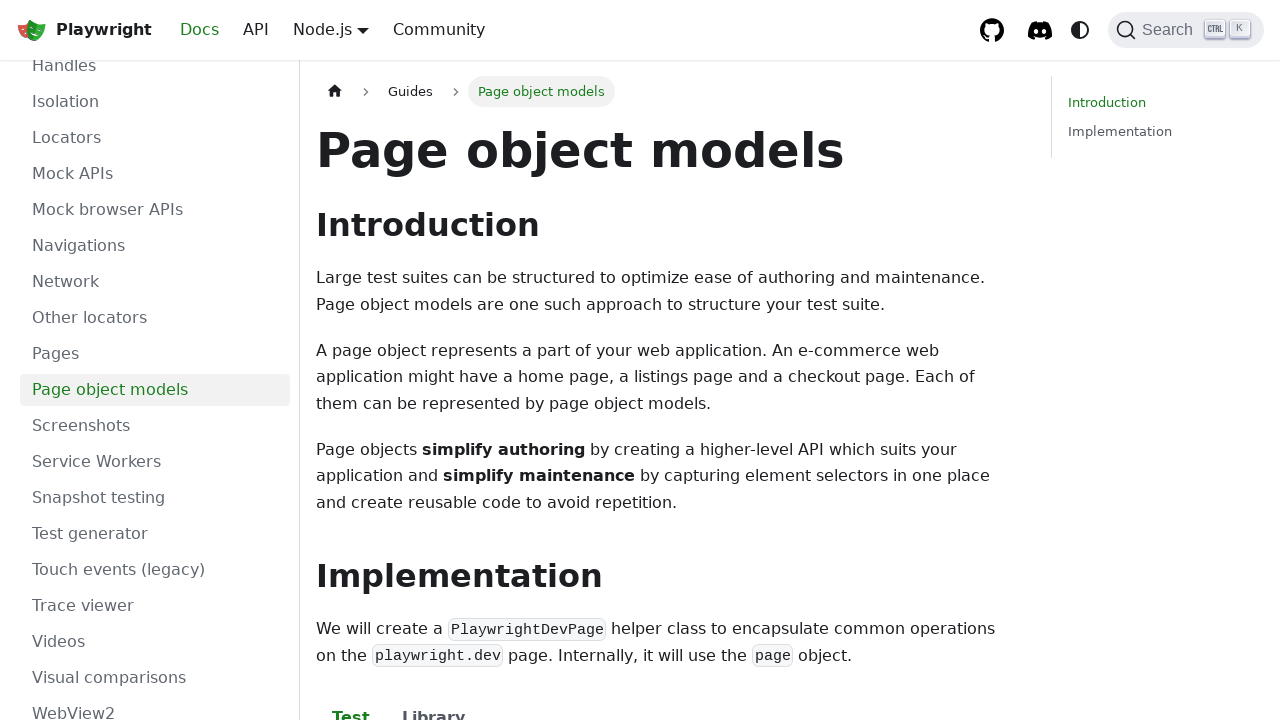

Page Object Model article content loaded
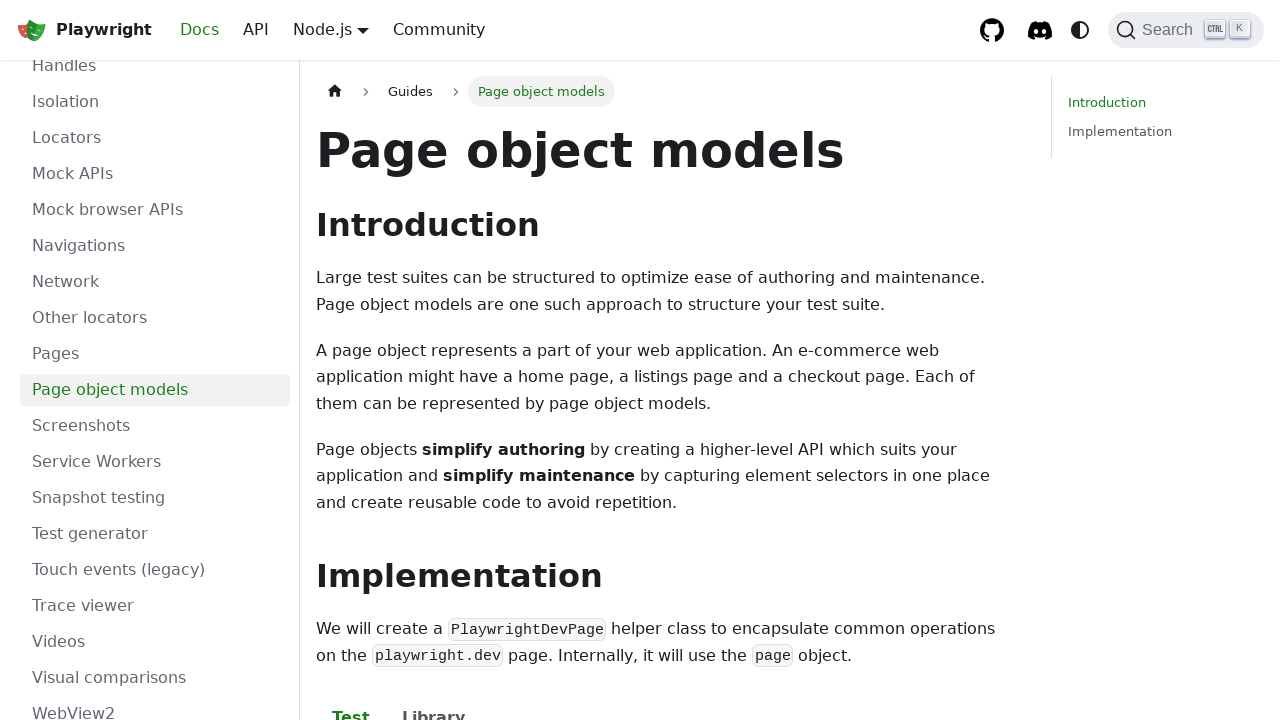

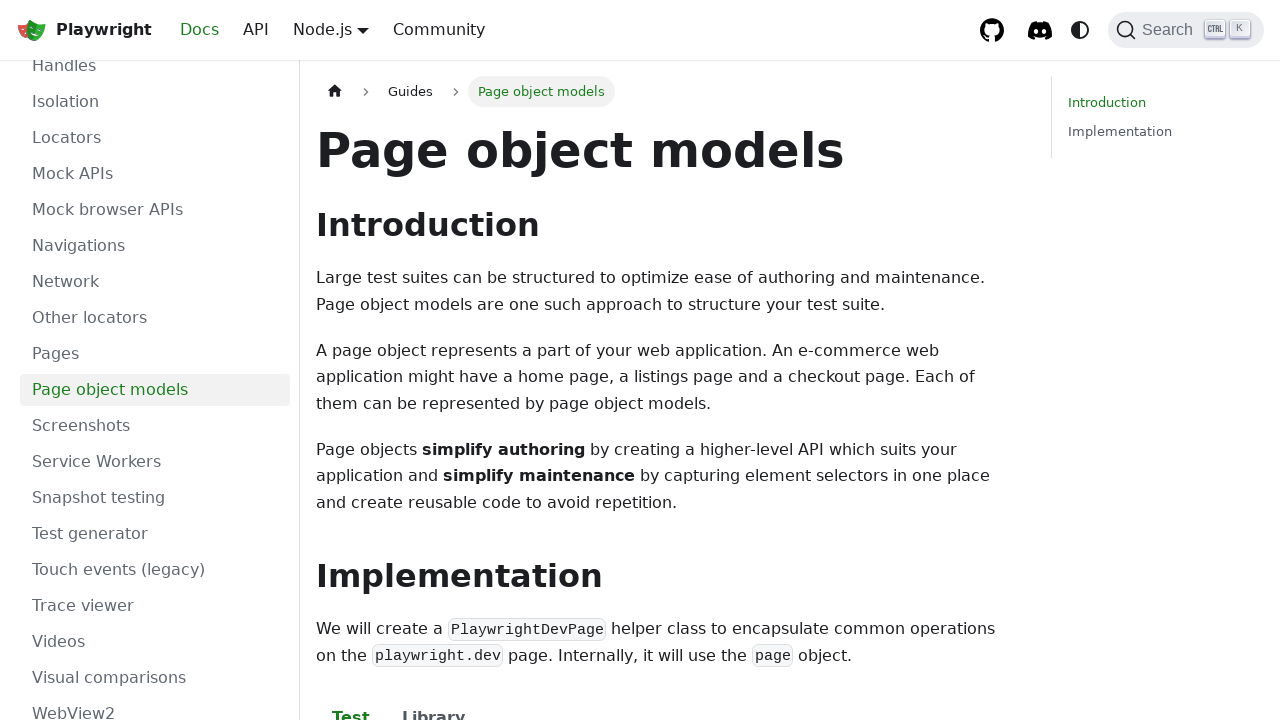